Tests window handling functionality by clicking a button that opens a new browser window, switching to the child window to verify it opened, then closing both windows.

Starting URL: http://demo.automationtesting.in/Windows.html

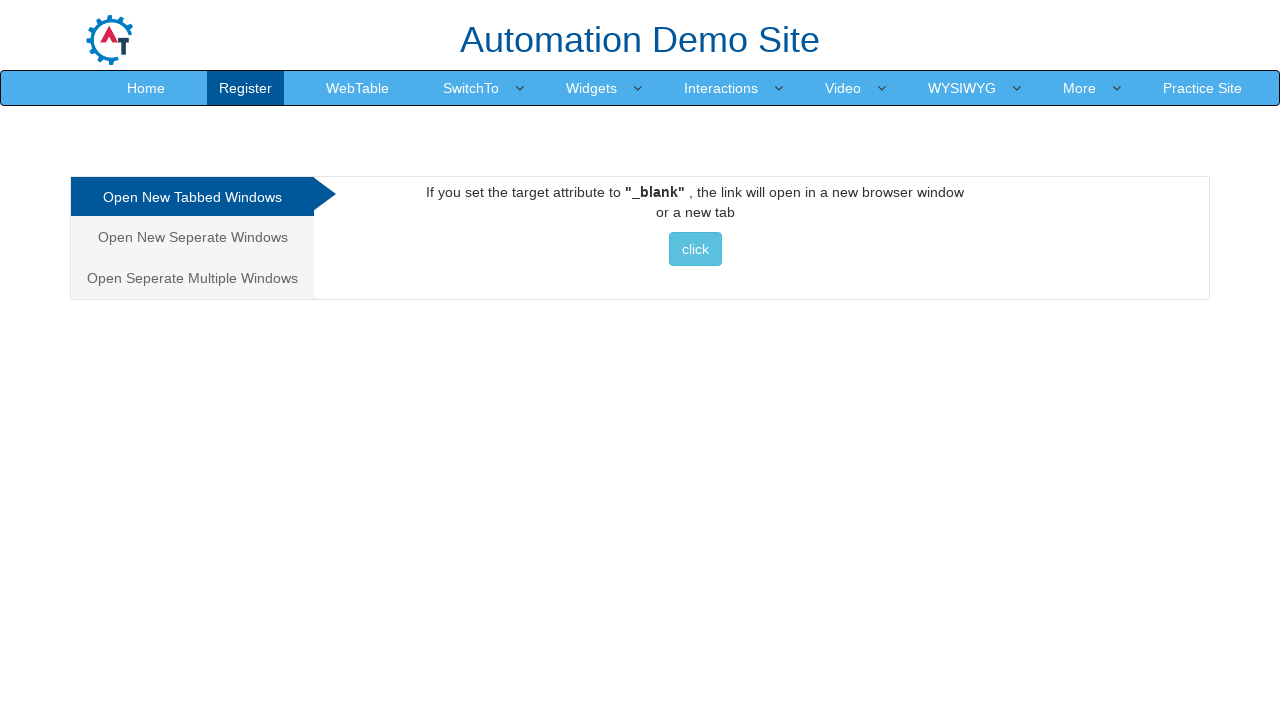

Retrieved parent page title
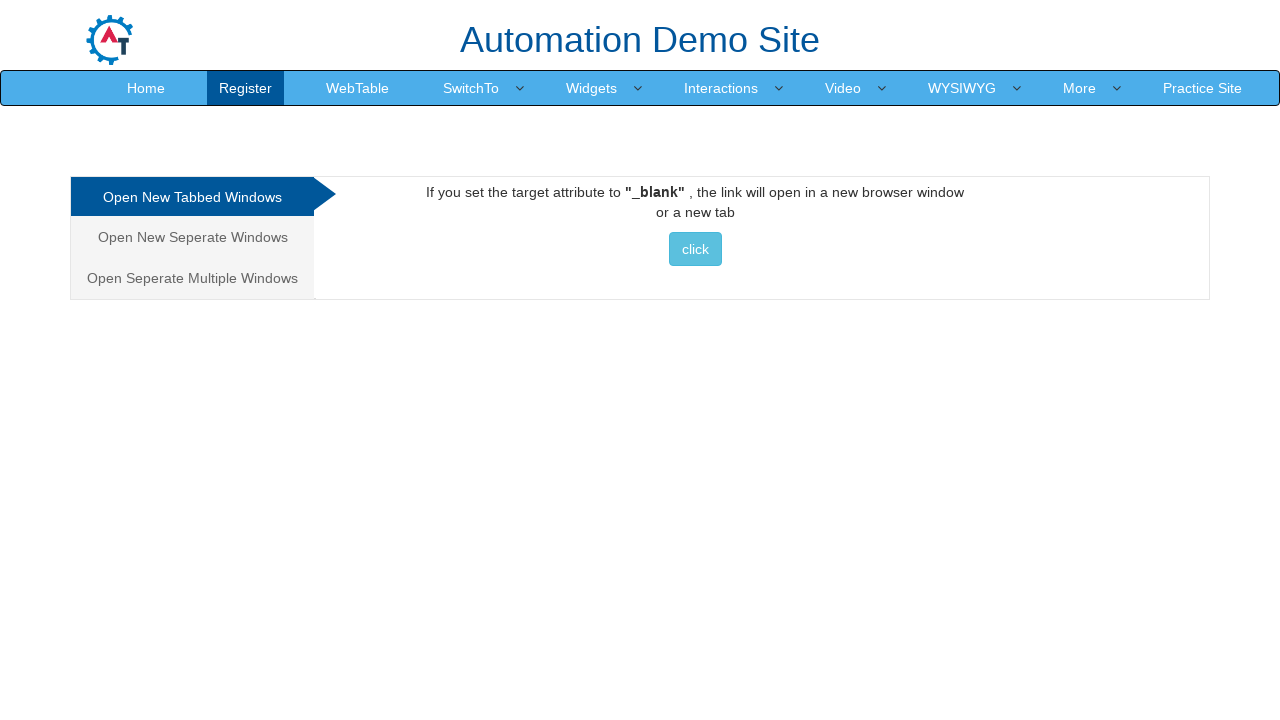

Clicked button to open new window at (695, 249) on xpath=//body/div[1]/div[1]/div[1]/div[1]/div[2]/div[1]/a[1]/button[1]
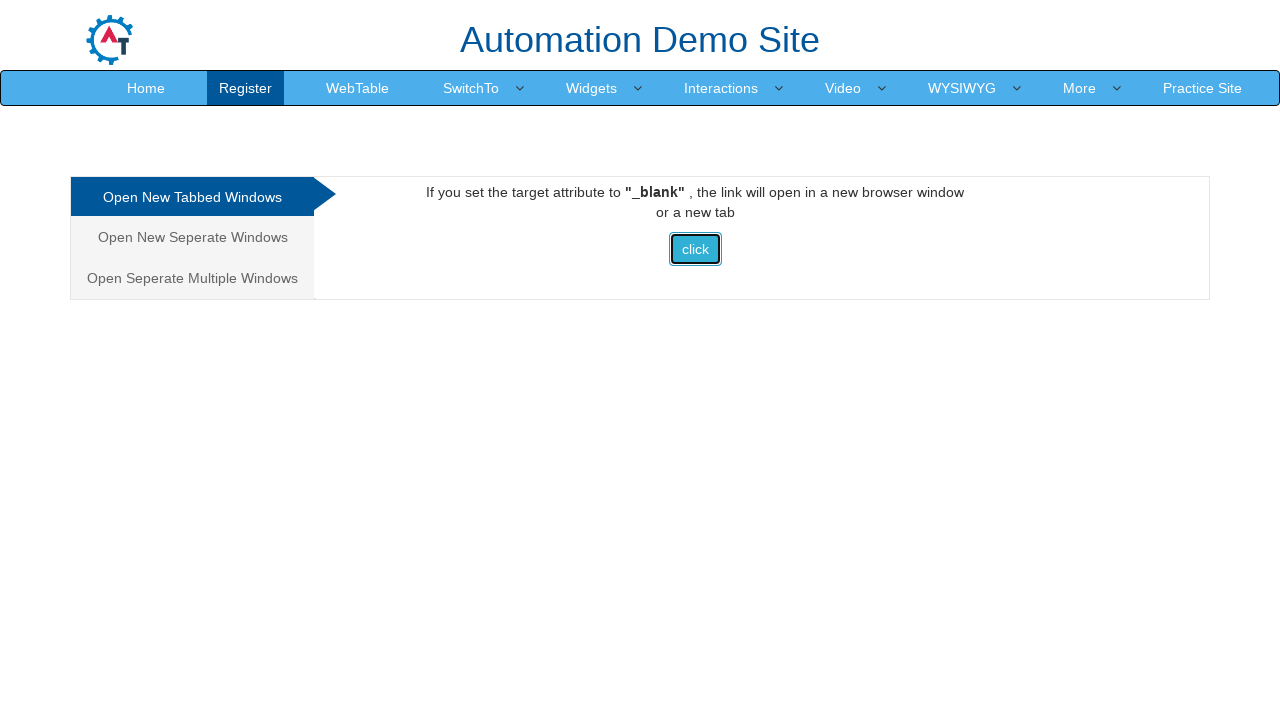

New child window opened and captured
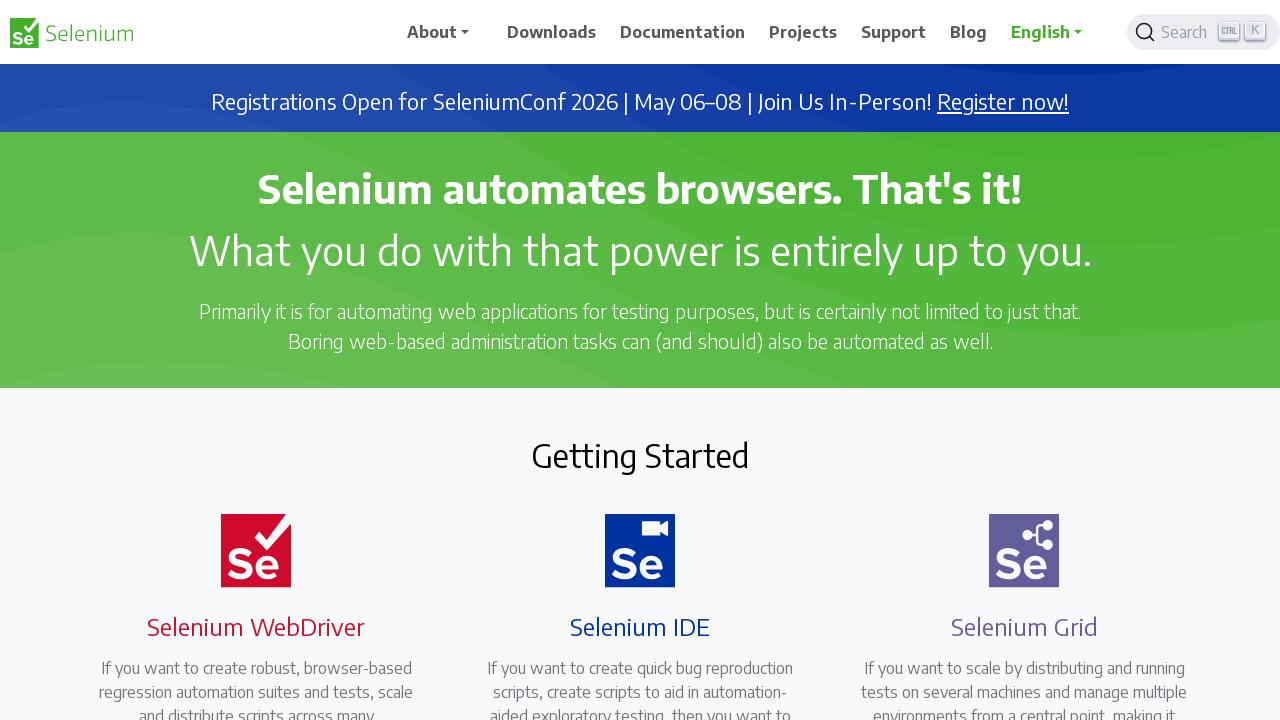

Child window loaded completely
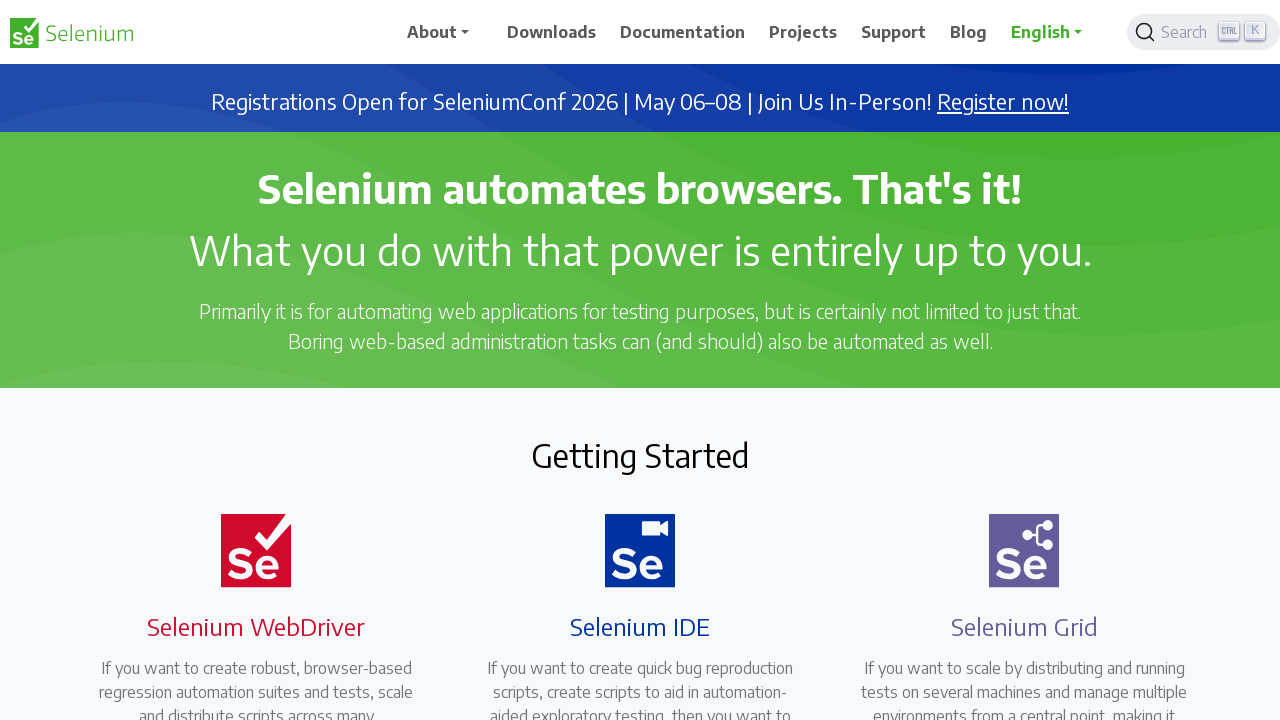

Retrieved child window title
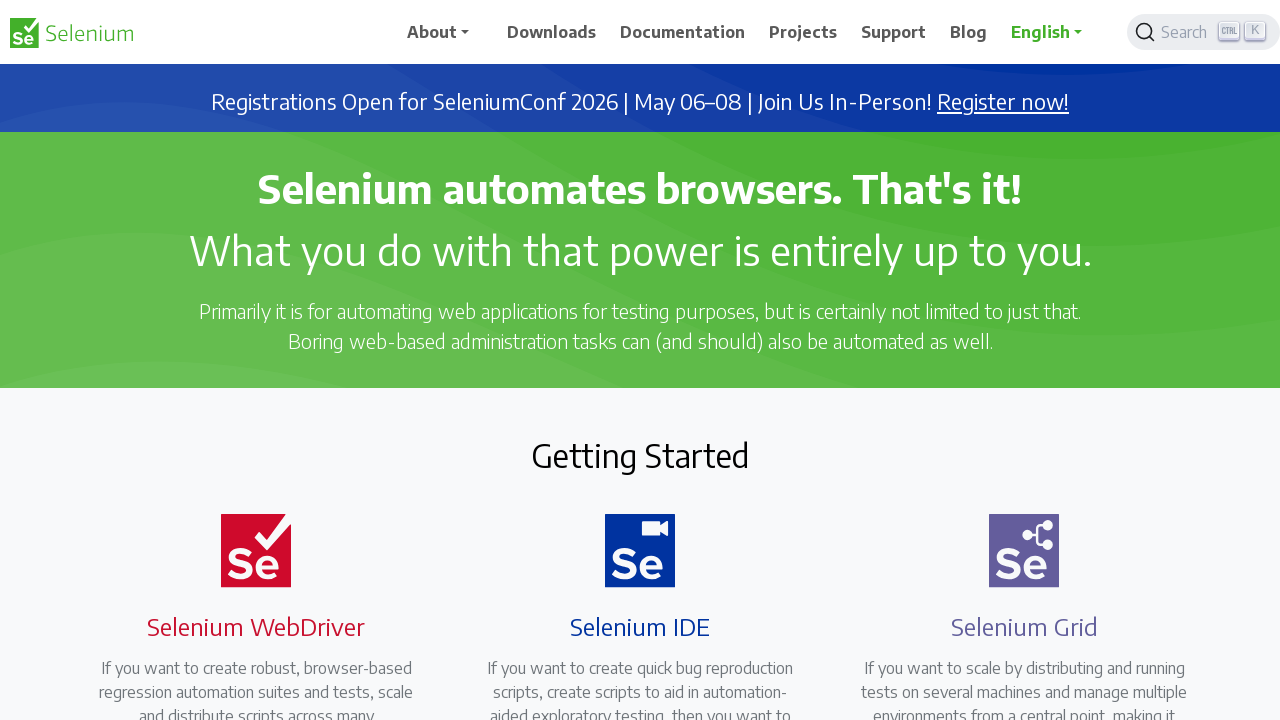

Closed child window
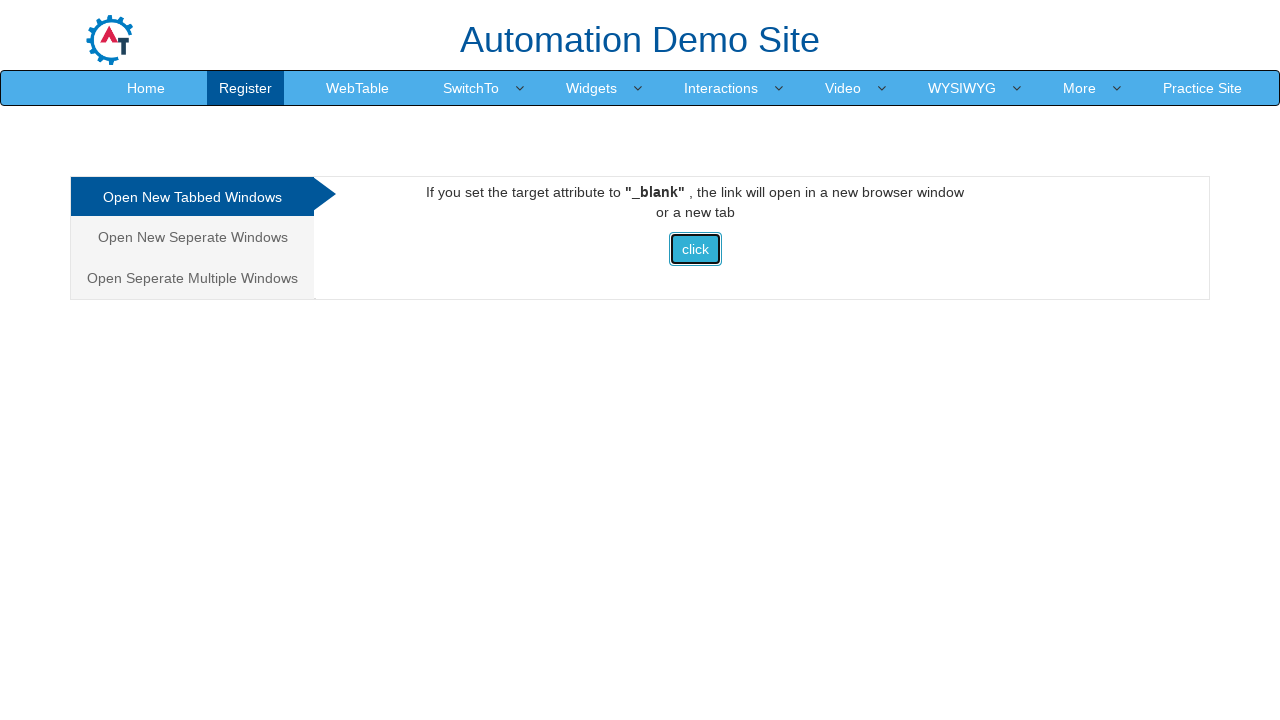

Parent page remains active after child window closed
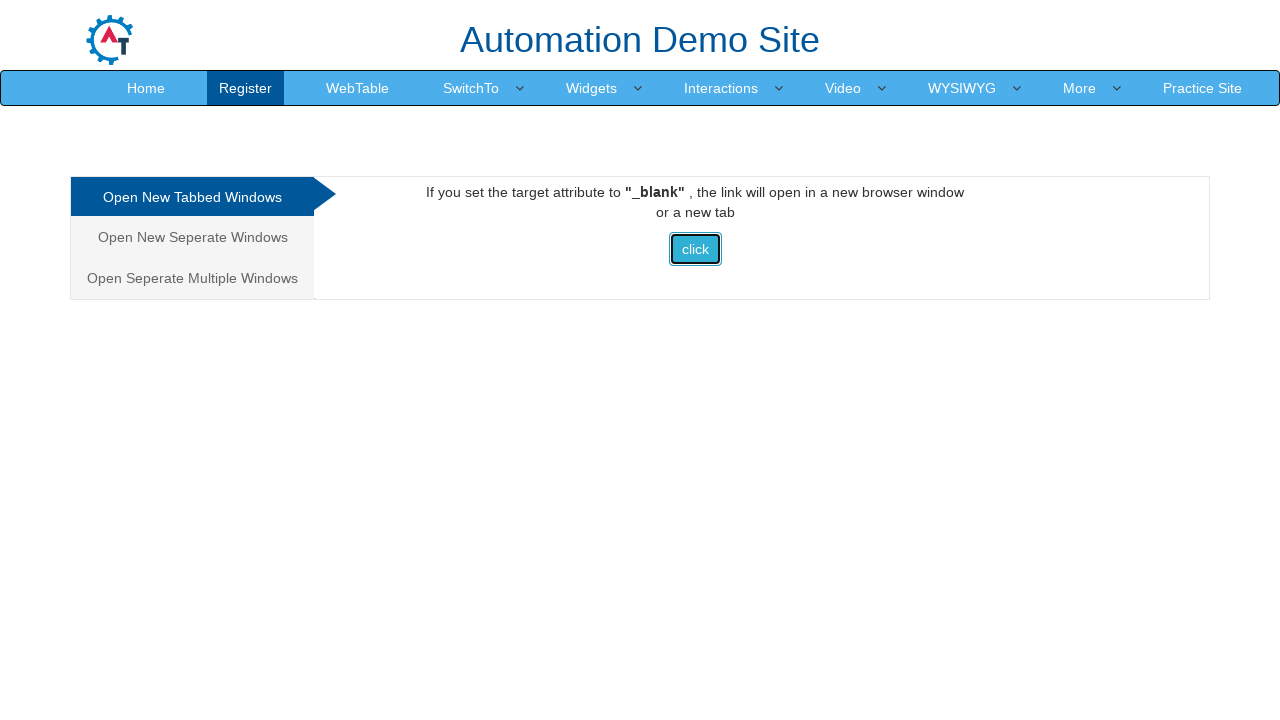

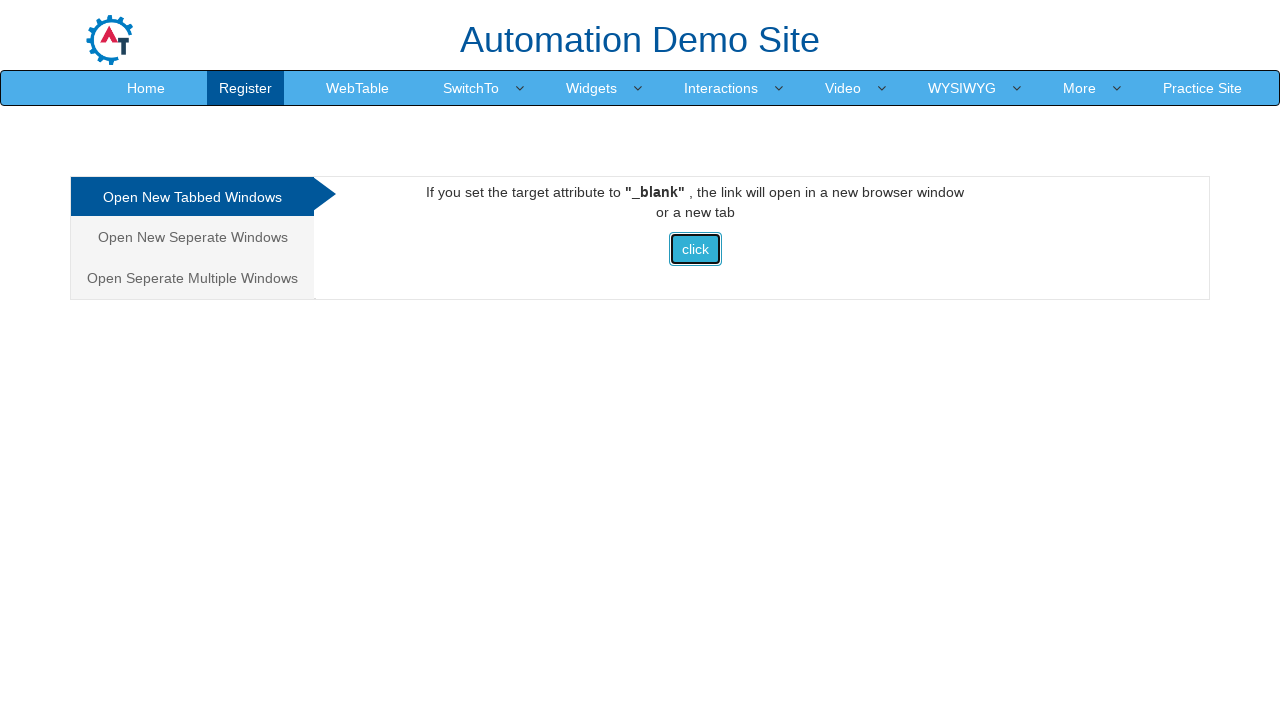